Opens the Southwest Airlines check-in page and verifies it loads successfully

Starting URL: https://www.southwest.com/air/check-in/index.html

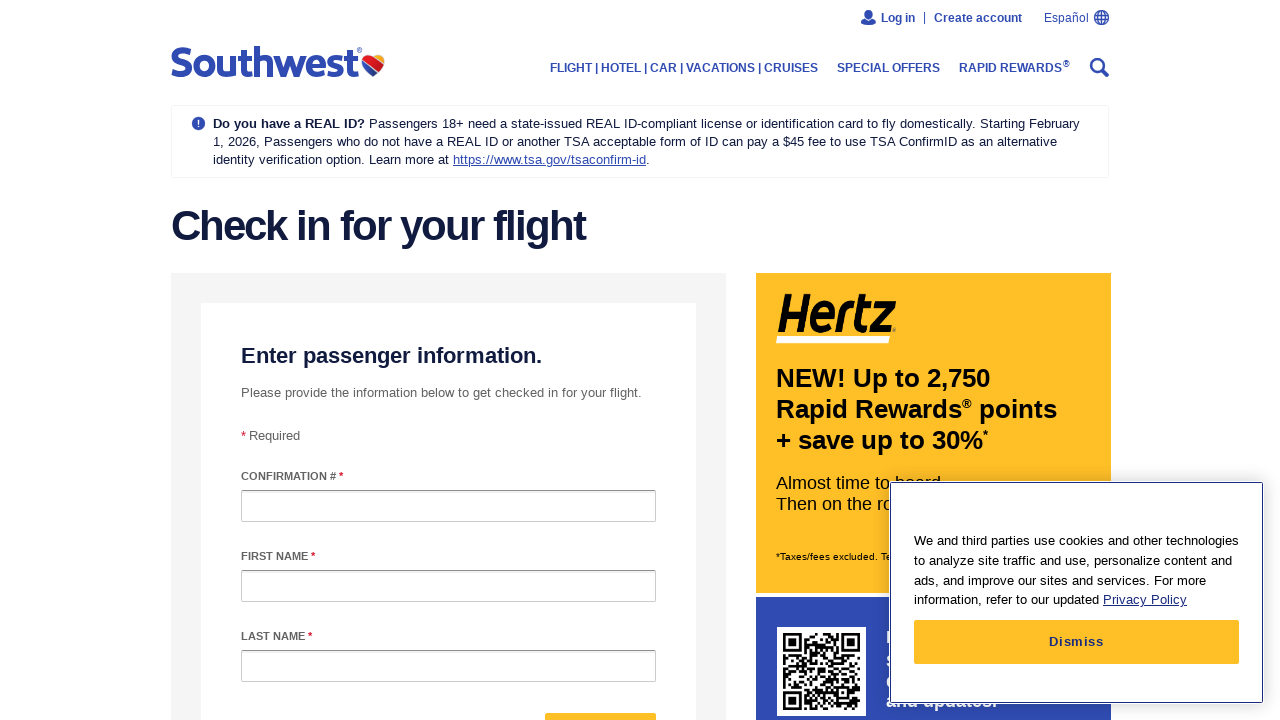

Navigated to Southwest Airlines check-in page
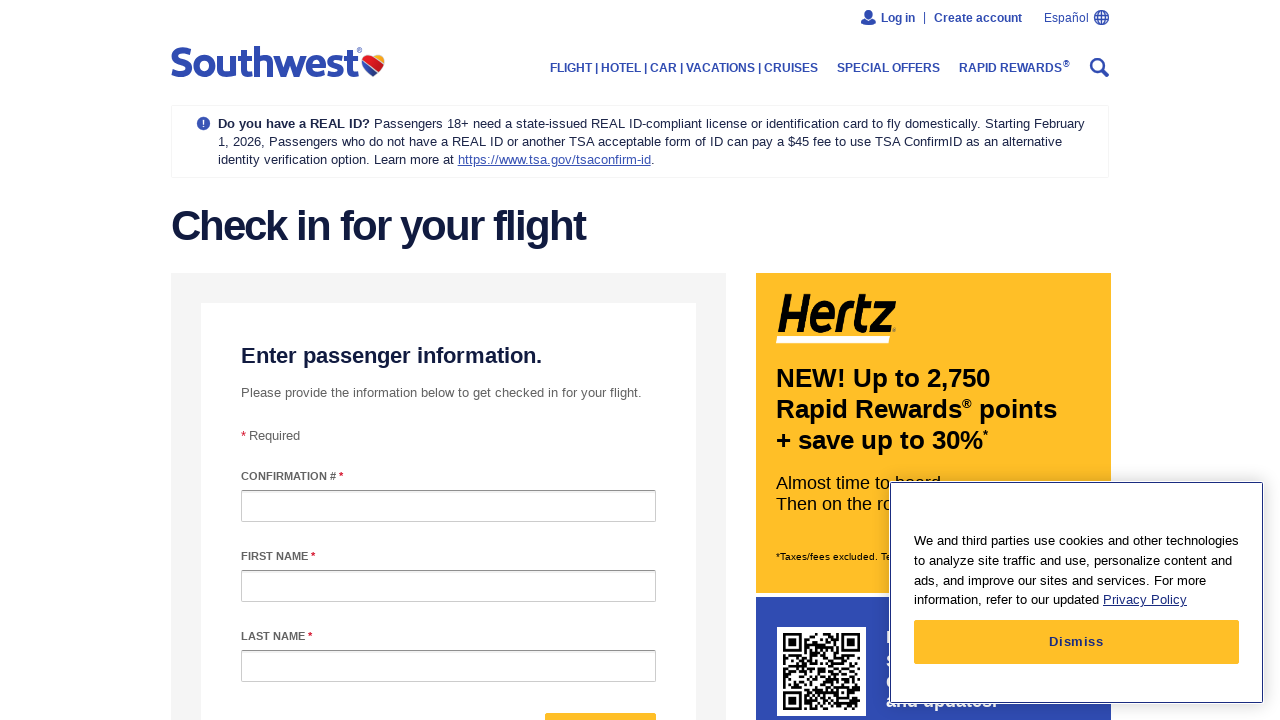

Southwest check-in page DOM content loaded successfully
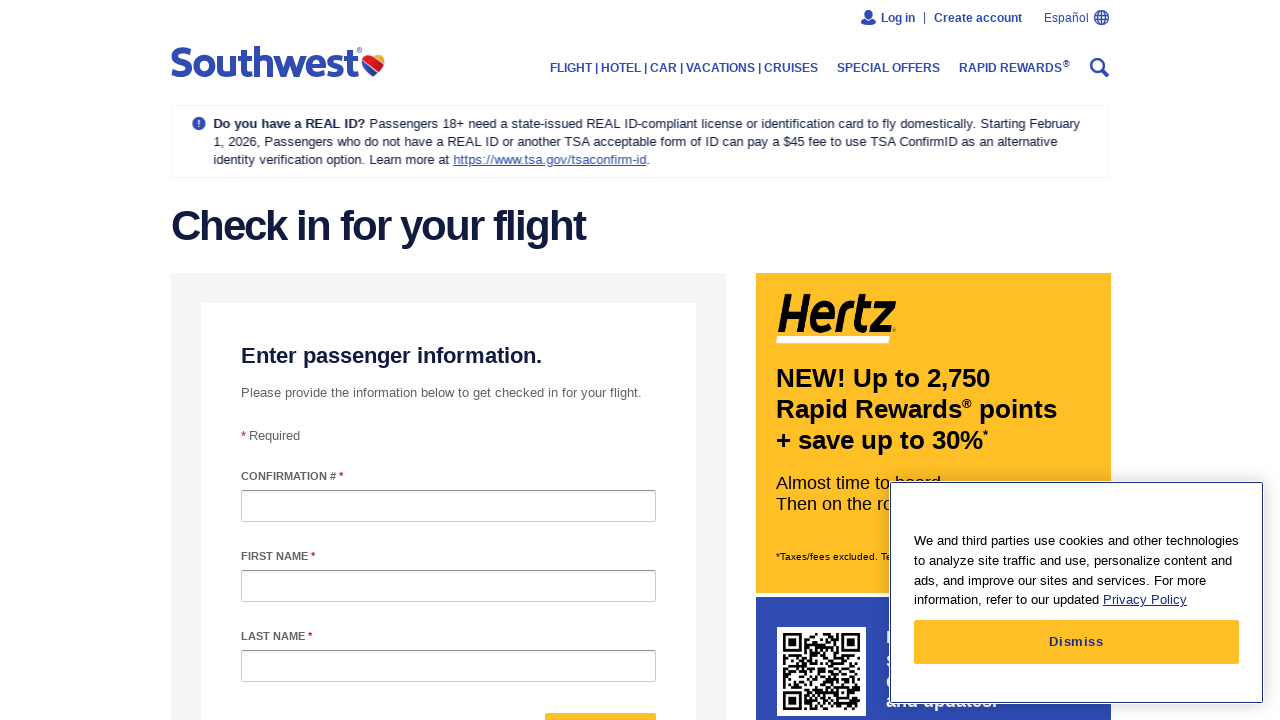

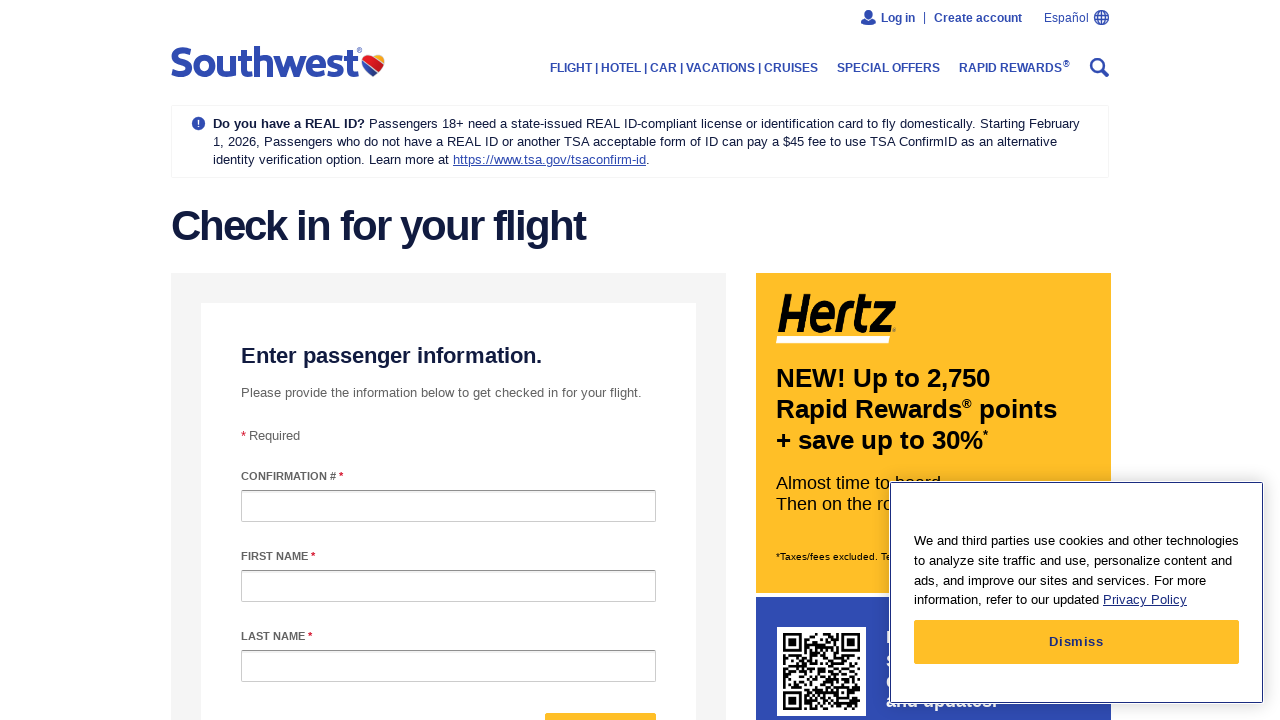